Tests right-click context menu functionality by performing a right-click on a button, selecting an option from the context menu, and verifying the alert message

Starting URL: https://swisnl.github.io/jQuery-contextMenu/demo.html

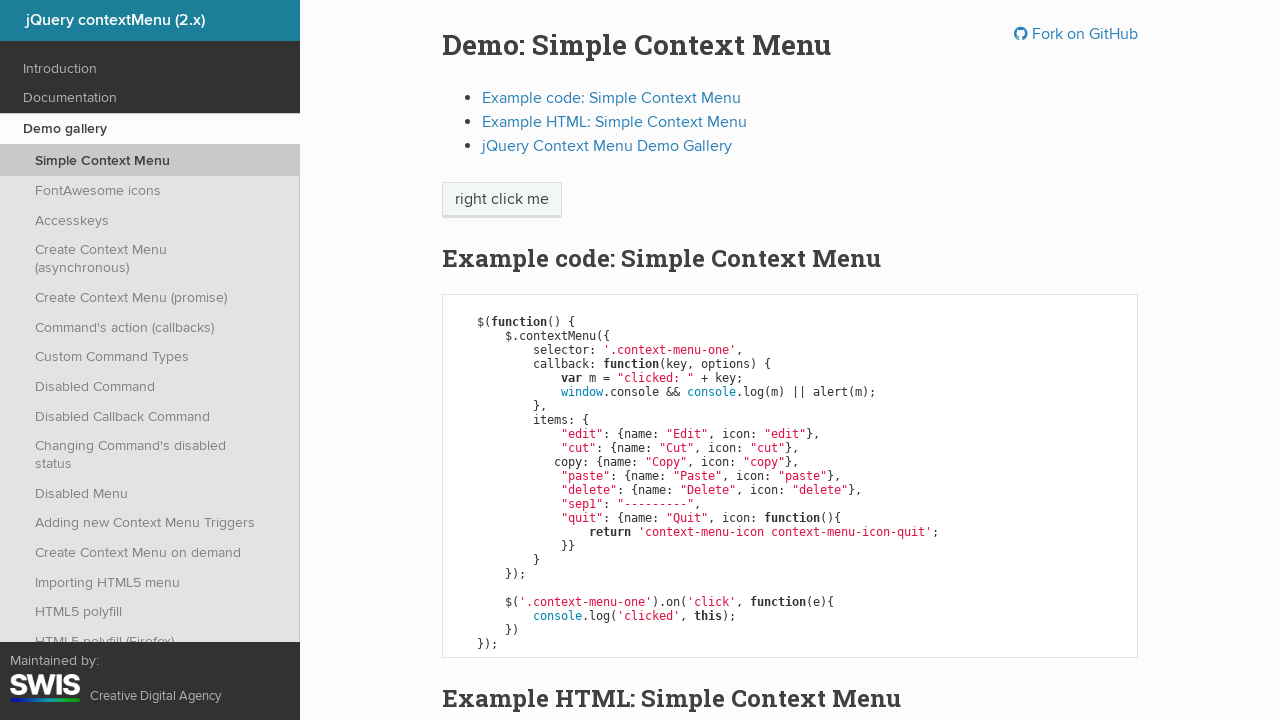

Located the context menu button
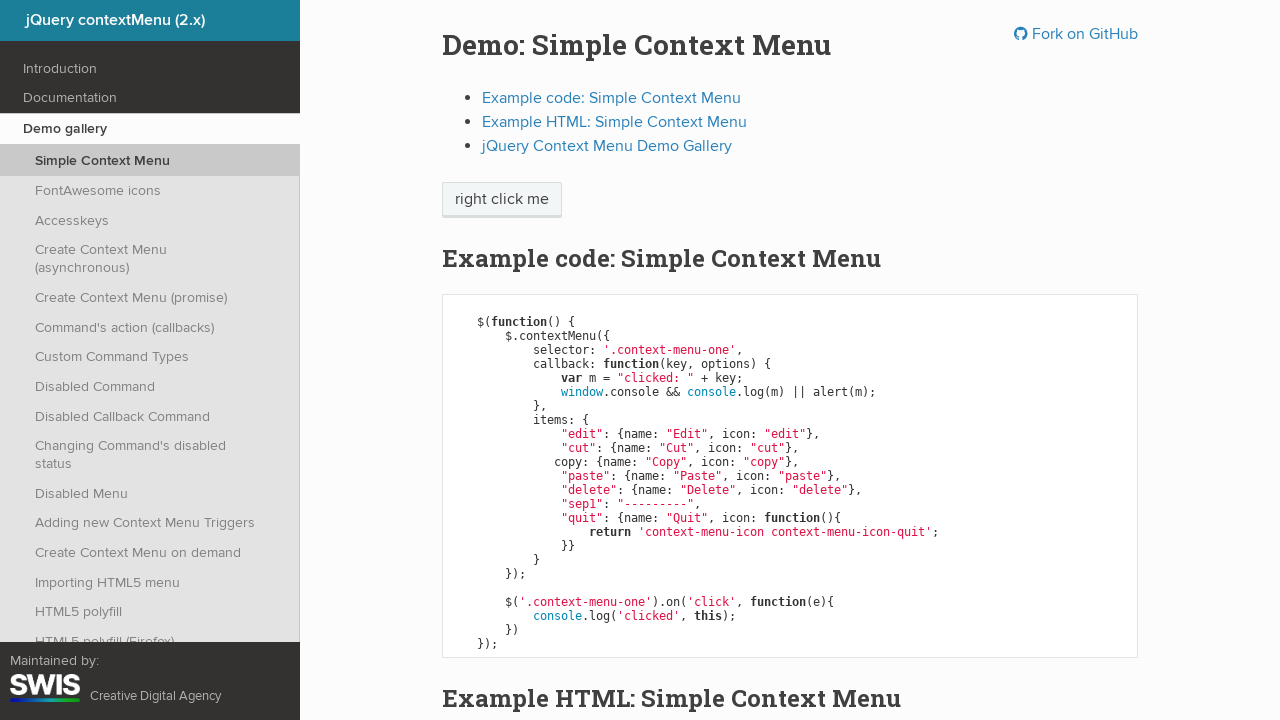

Right-clicked on the button to open context menu at (502, 200) on span.context-menu-one.btn.btn-neutral
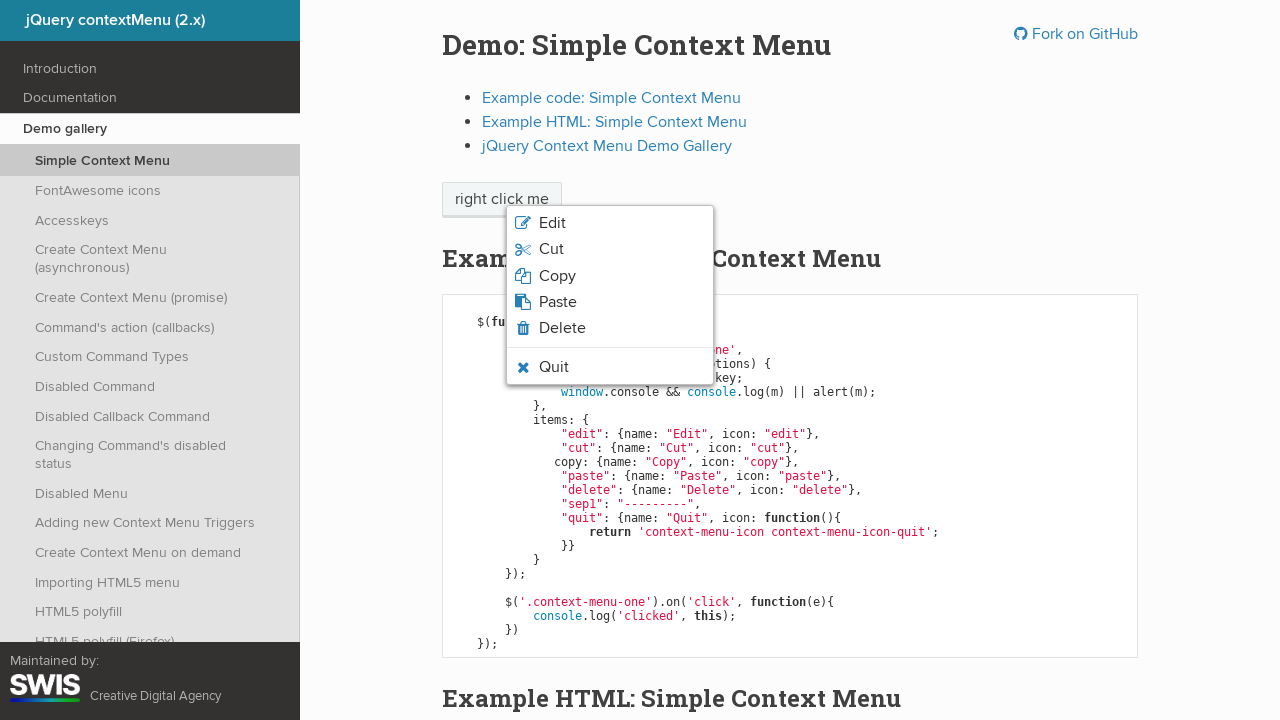

Clicked on the Edit option from the context menu at (610, 223) on li.context-menu-item.context-menu-icon.context-menu-icon-edit
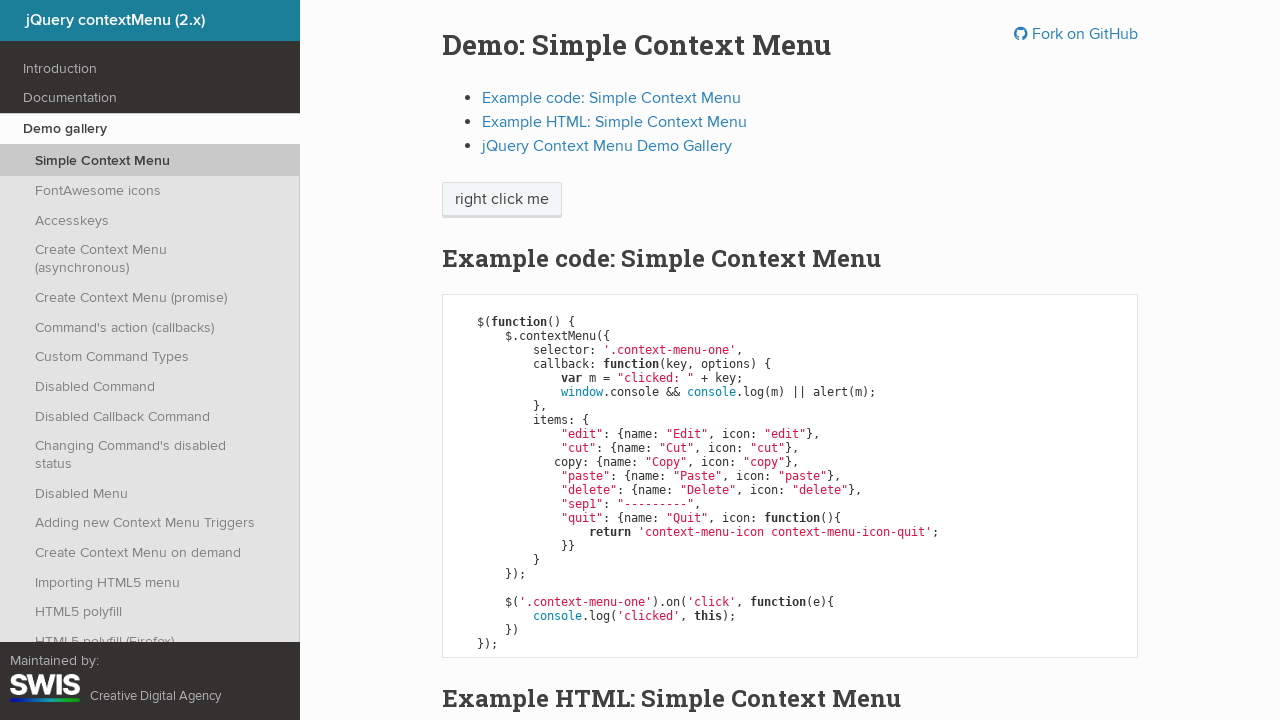

Set up alert dialog handler to dismiss alerts
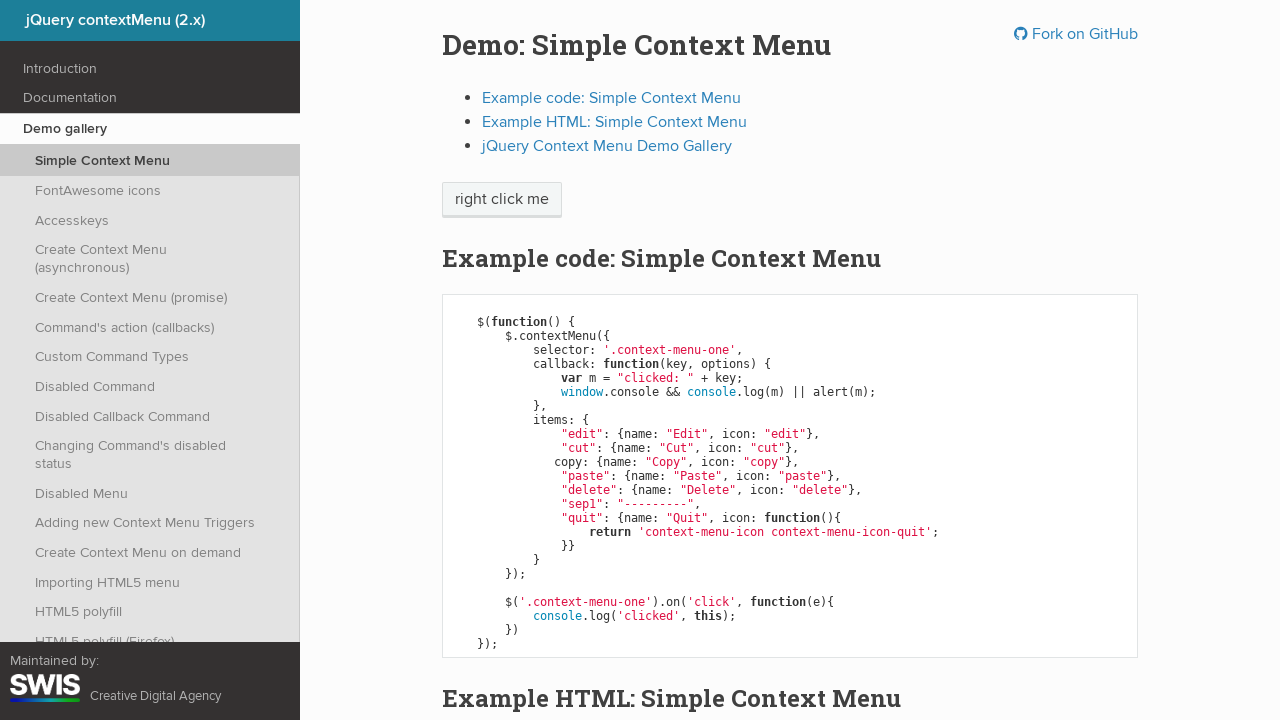

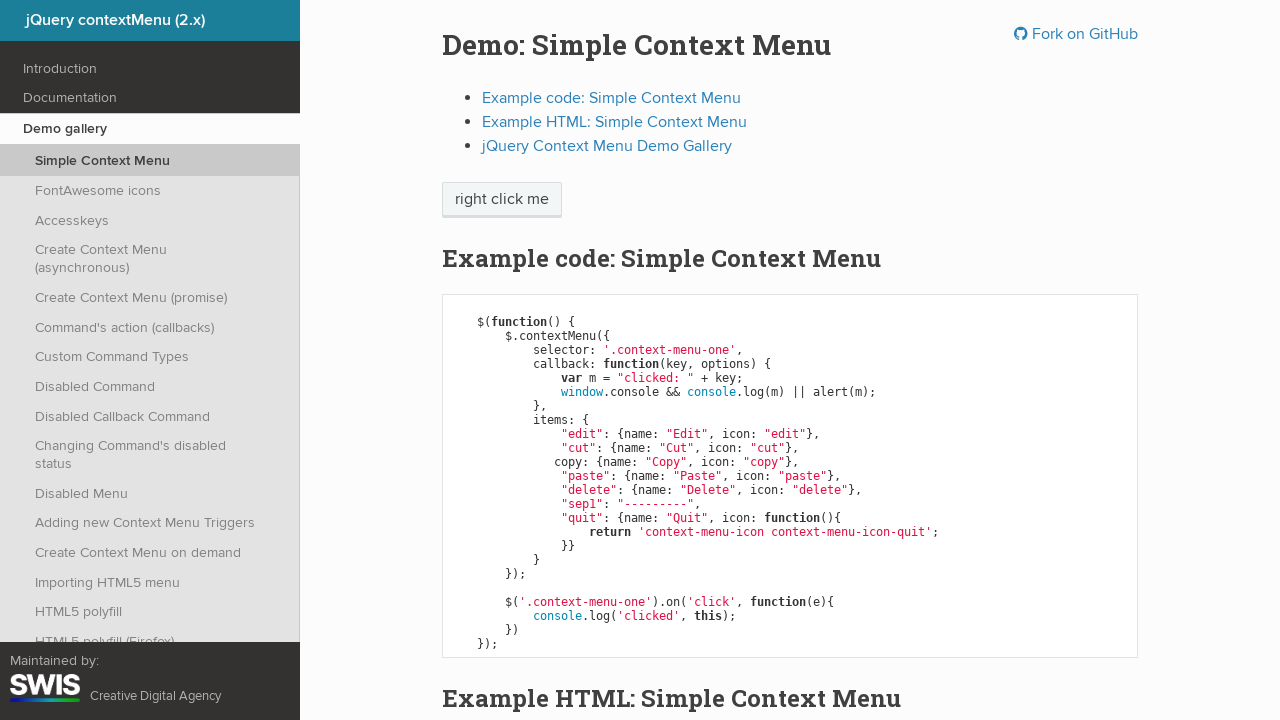